Tests user registration functionality on OpenCart by filling out the registration form with personal details, password, accepting terms, and submitting the form.

Starting URL: https://awesomeqa.com/ui/index.php?route=account/register

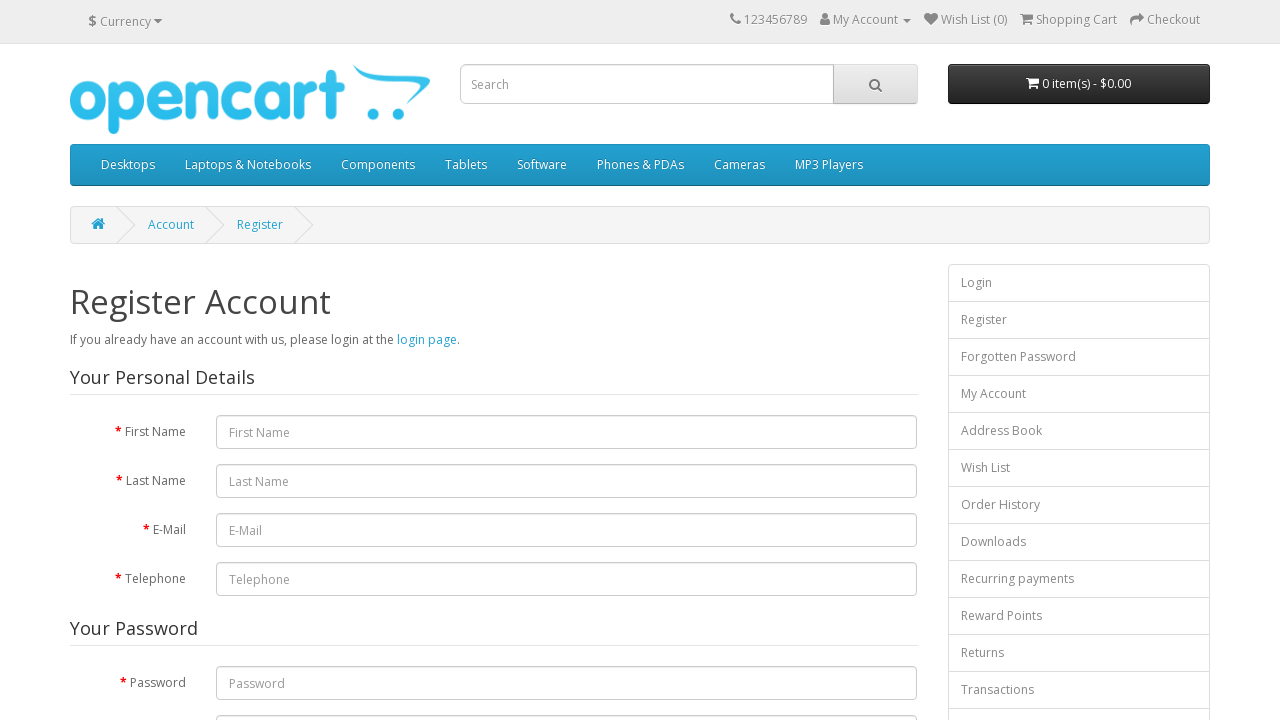

Filled first name field with 'Marcus' on #input-firstname
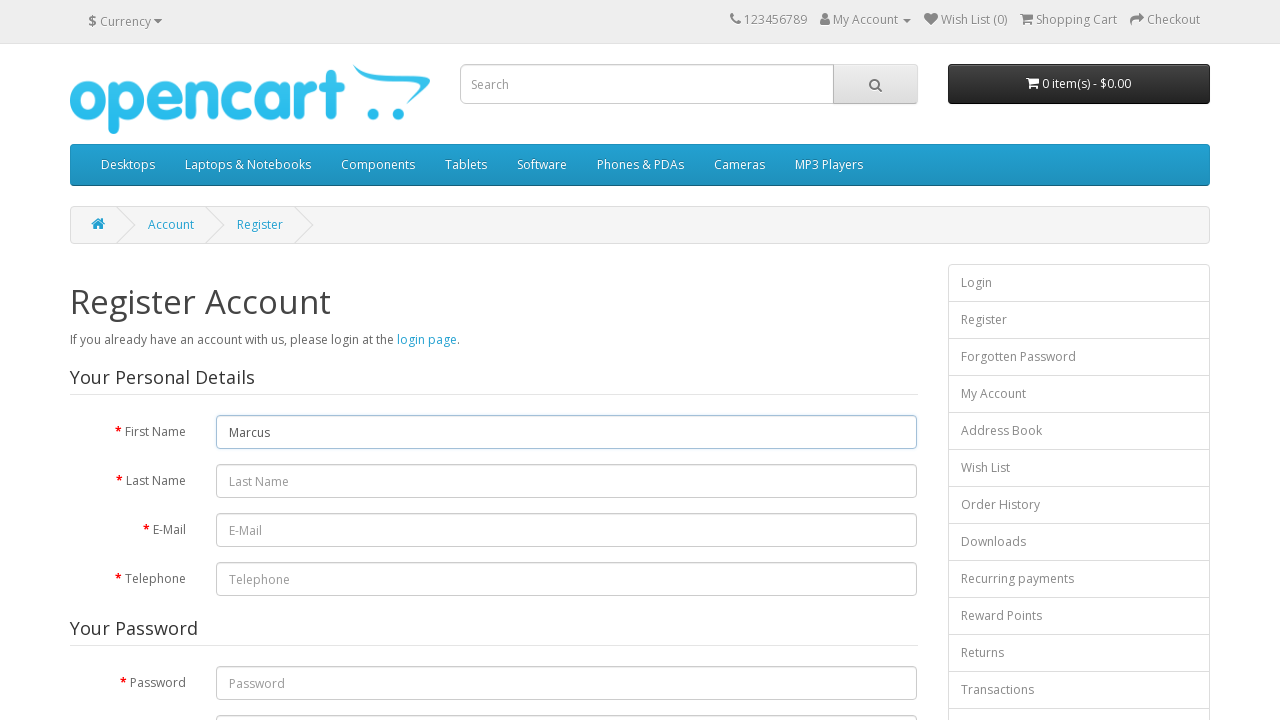

Filled last name field with 'Henderson' on #input-lastname
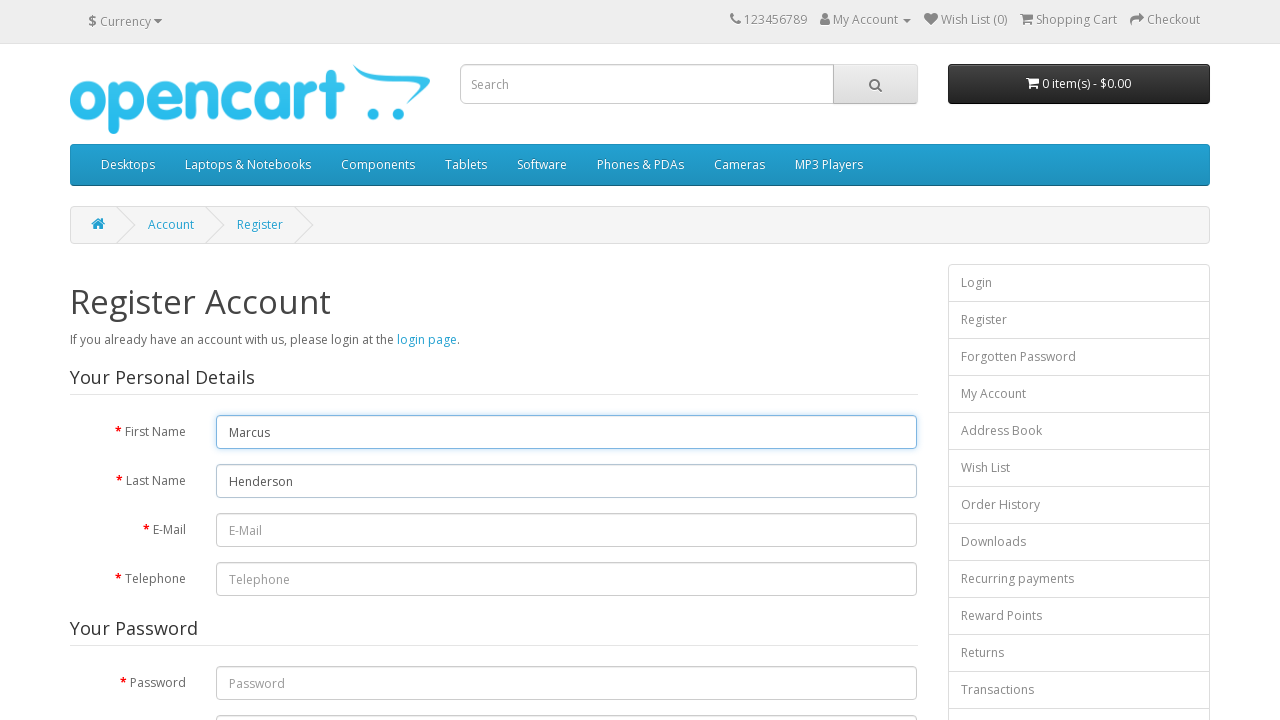

Filled email field with unique generated email address on #input-email
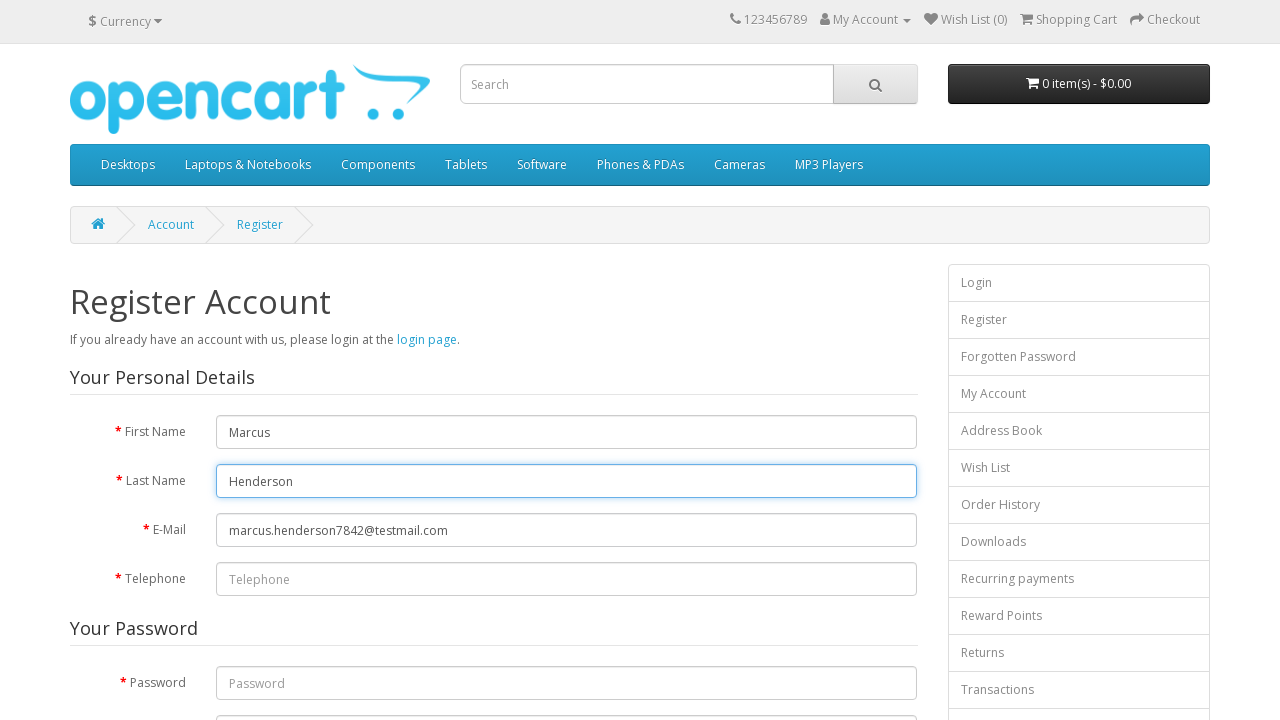

Filled telephone field with '5551234567' on #input-telephone
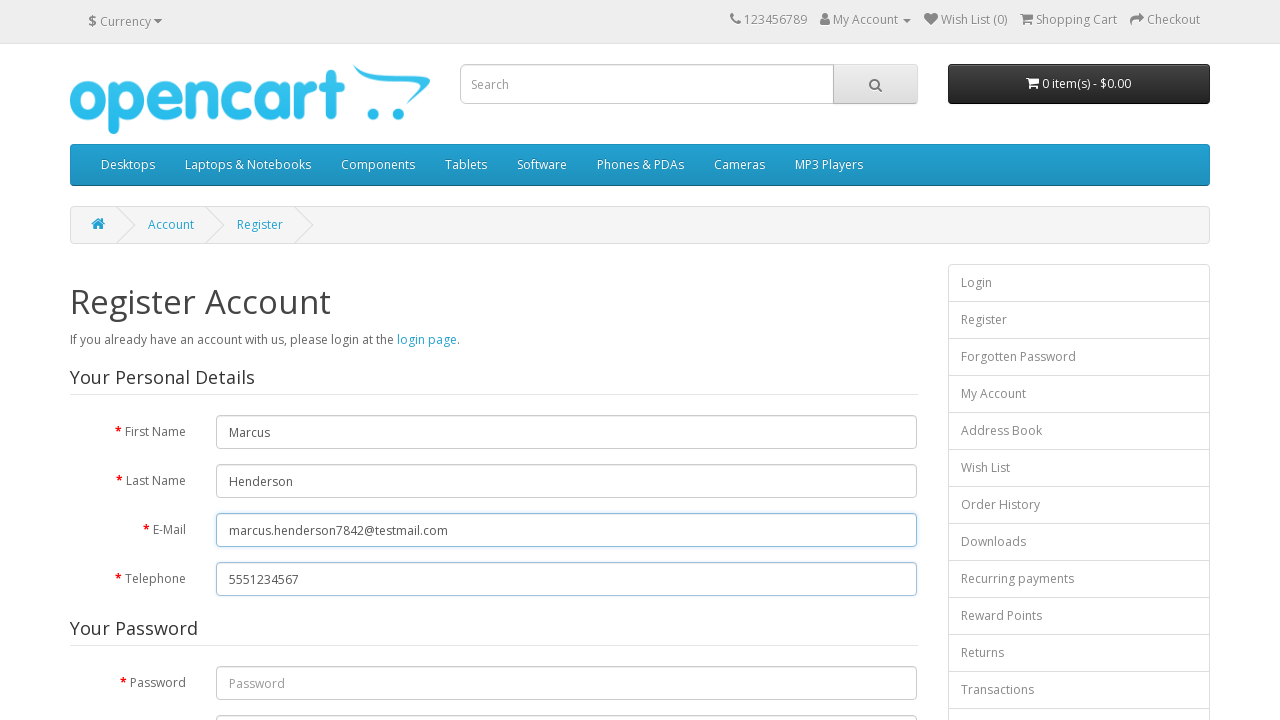

Filled password field with secure password on #input-password
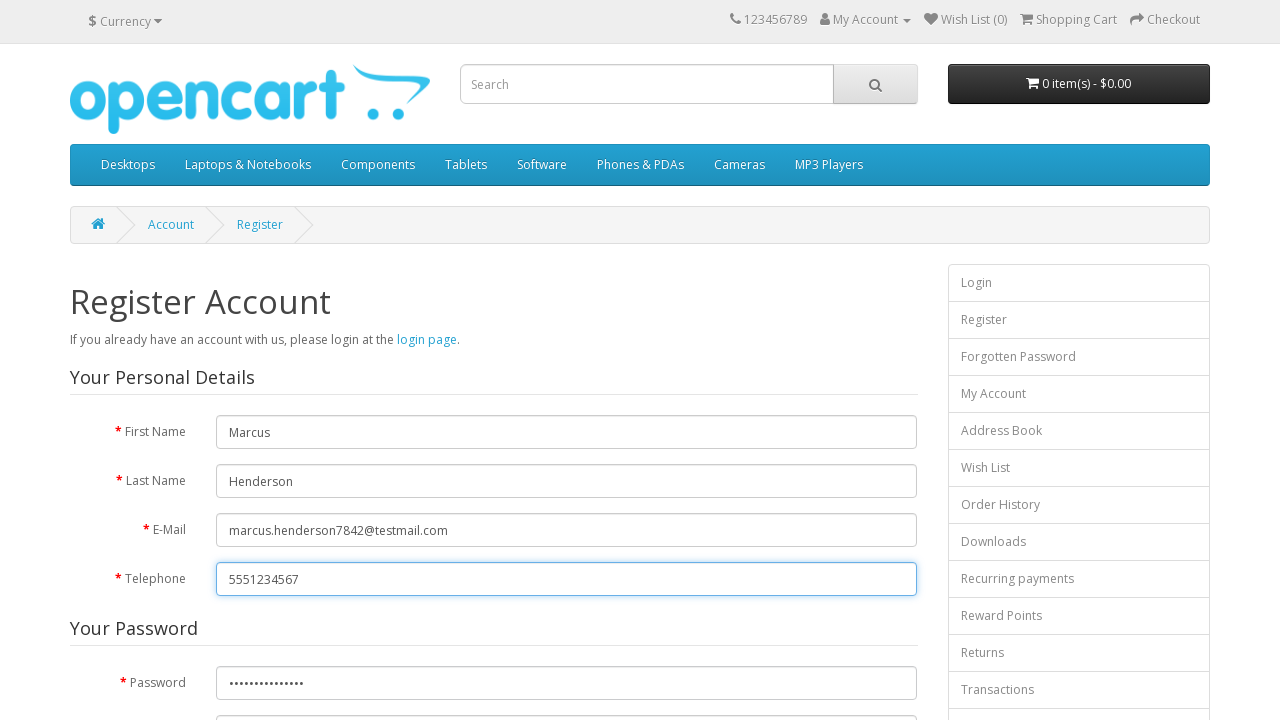

Filled confirm password field with matching password on #input-confirm
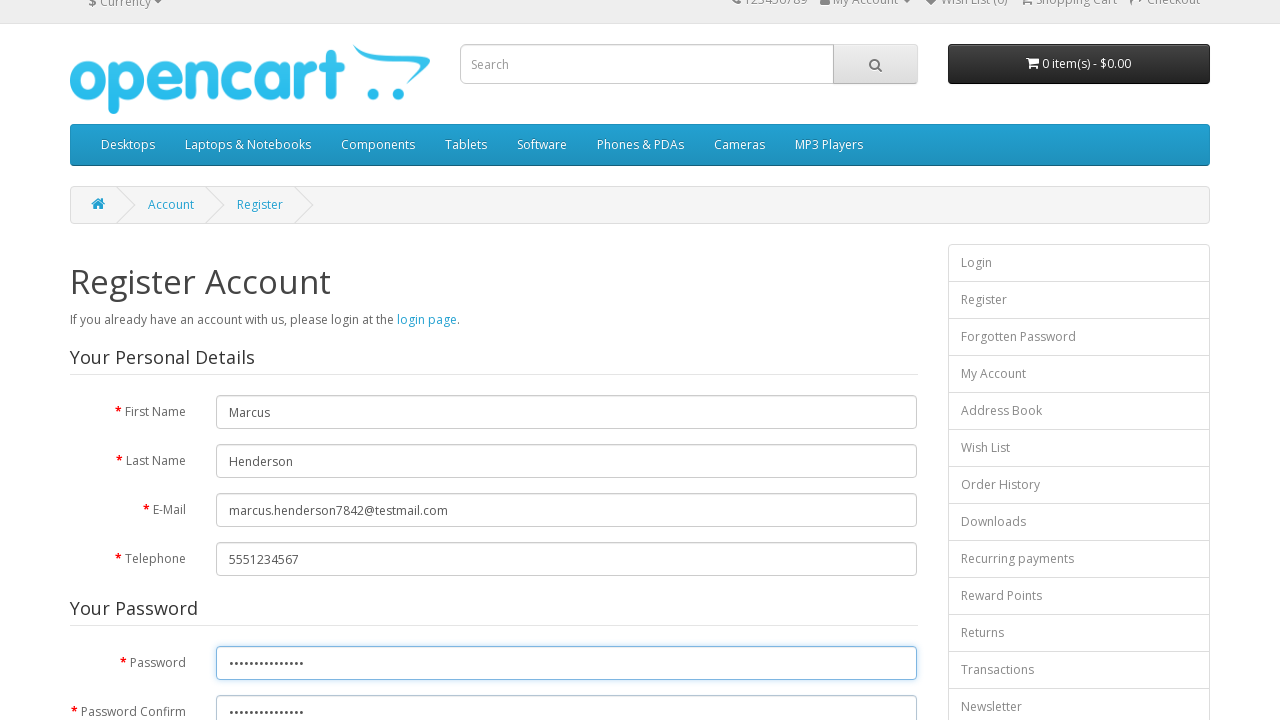

Clicked privacy policy agreement checkbox at (825, 423) on input[name='agree']
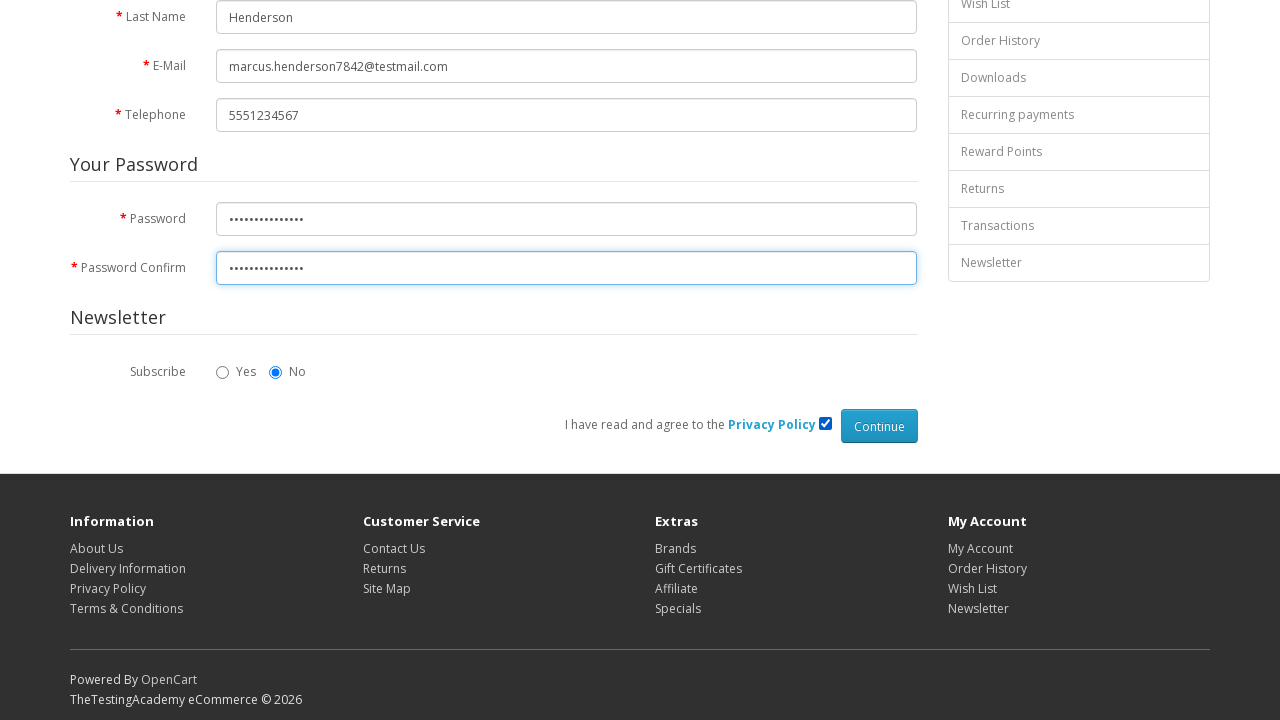

Clicked submit/continue button to register at (879, 426) on input.btn.btn-primary
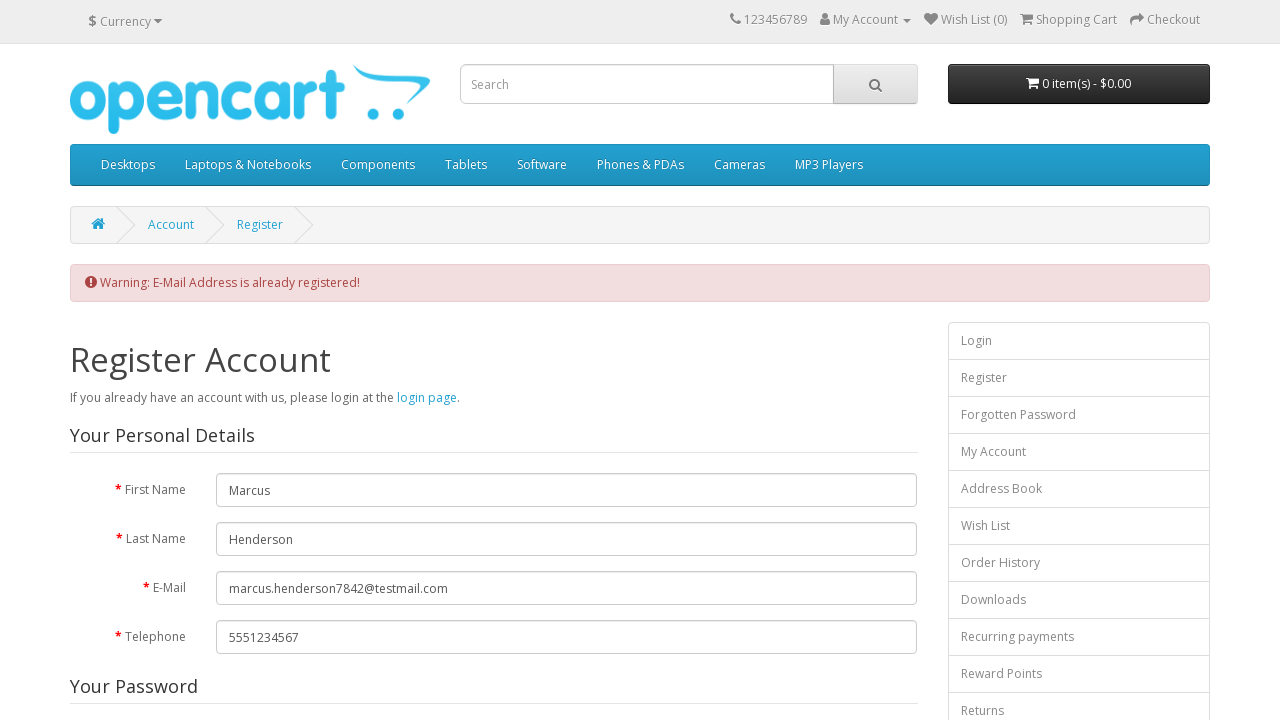

Waited for registration process to complete (networkidle)
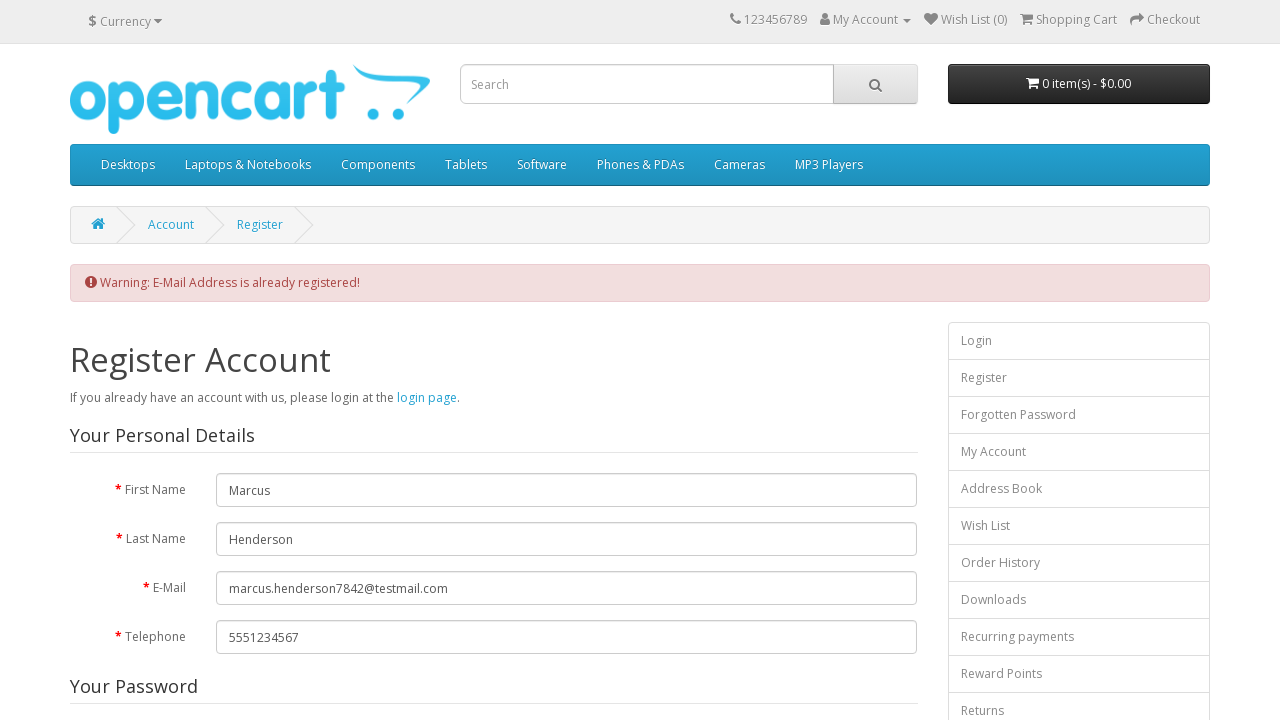

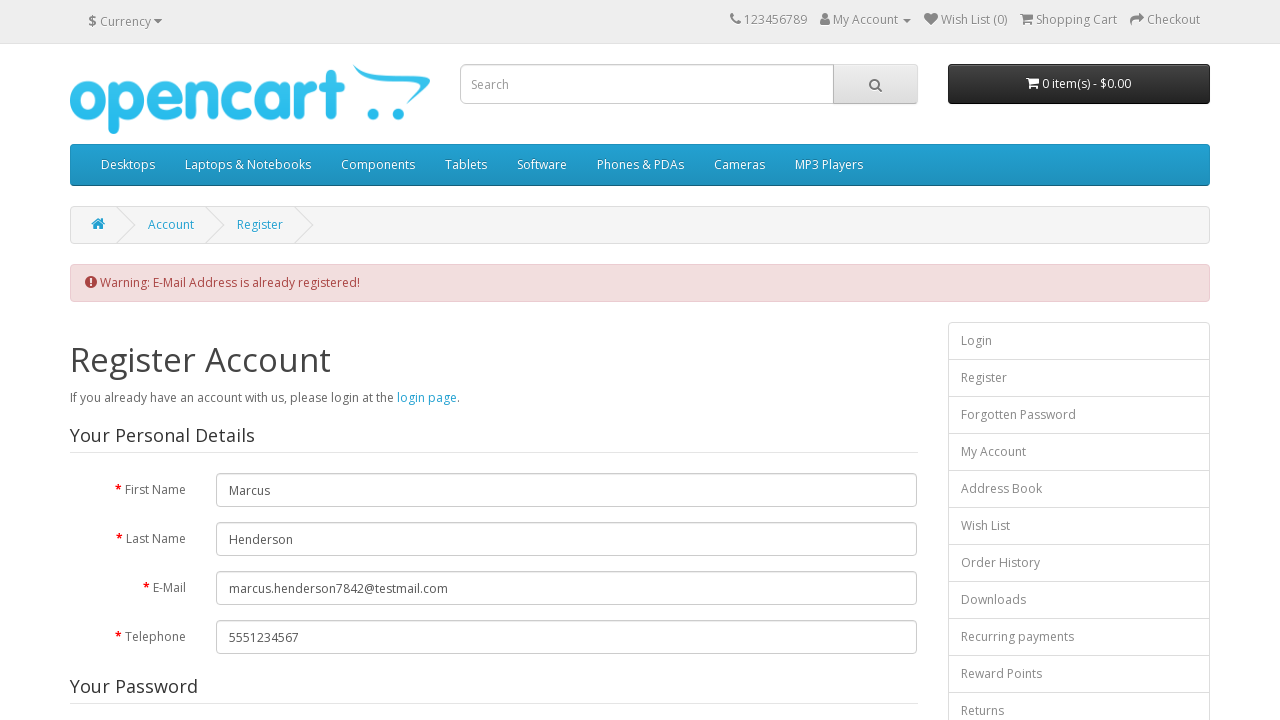